Tests page scrolling functionality by using JavaScript to scroll down to a specific position on the cnblogs homepage.

Starting URL: https://www.cnblogs.com/

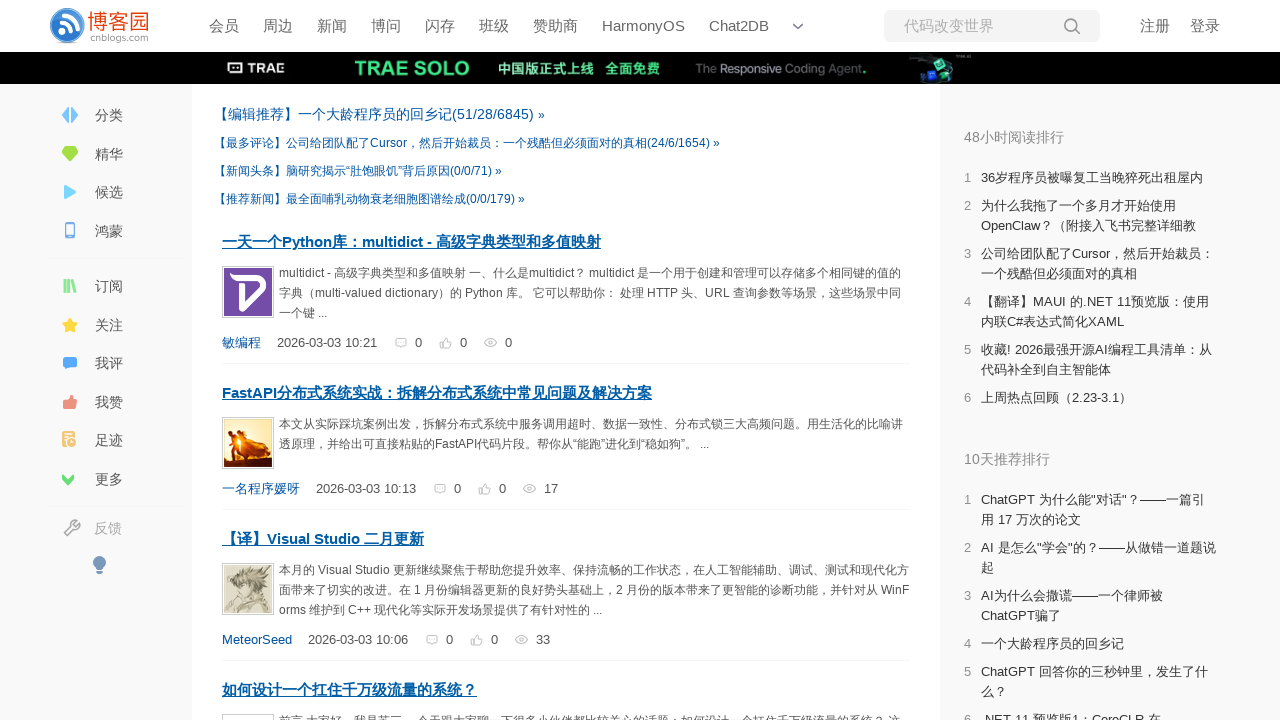

Scrolled page down to position 50000 using JavaScript
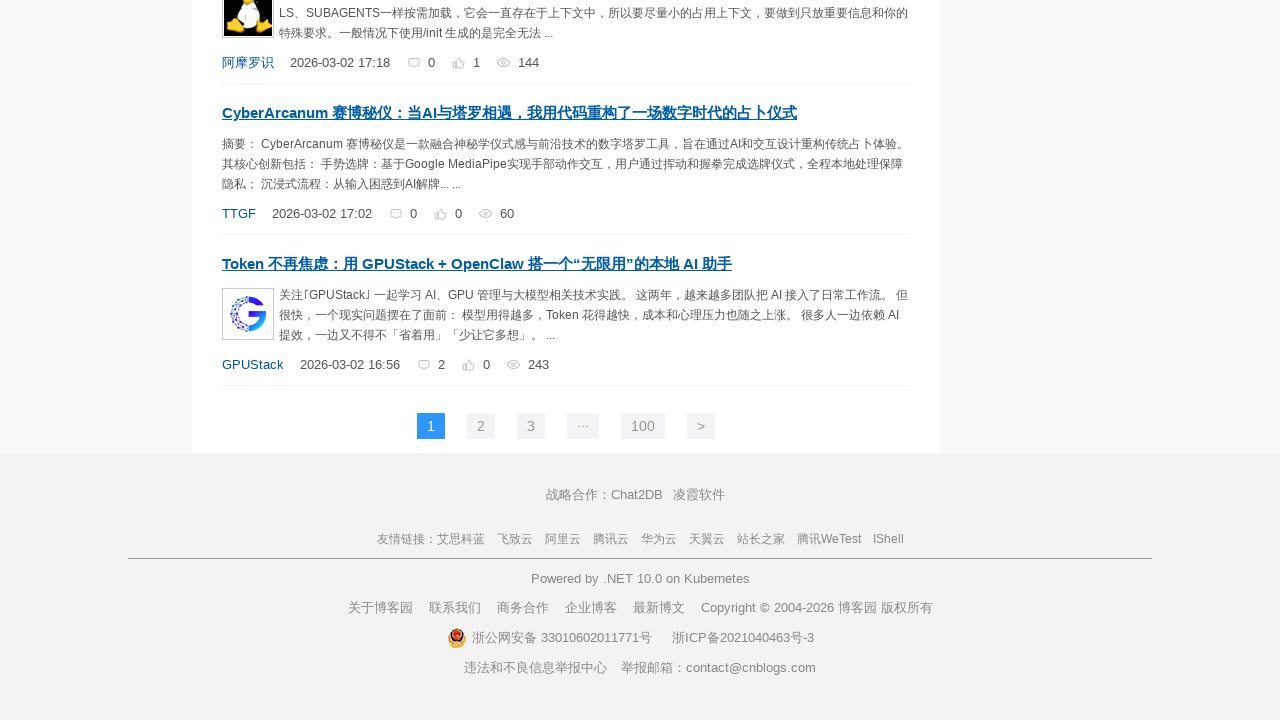

Waited 3 seconds for lazy-loaded content to load
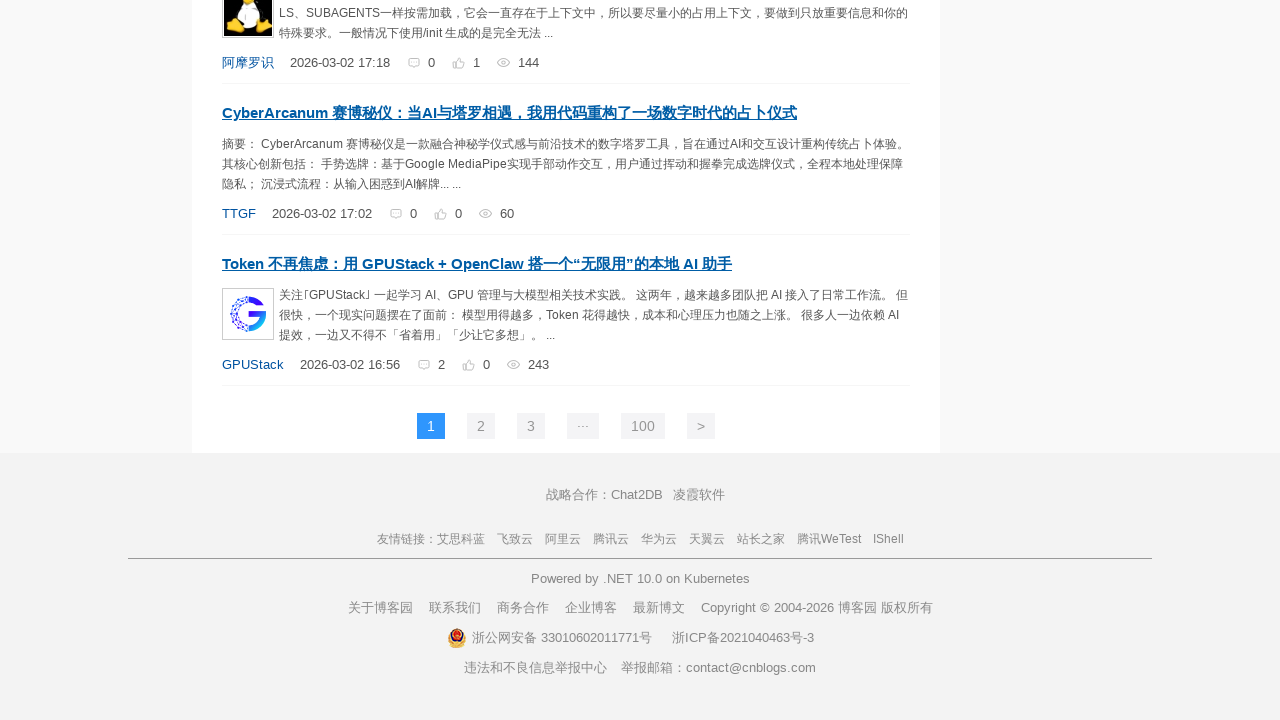

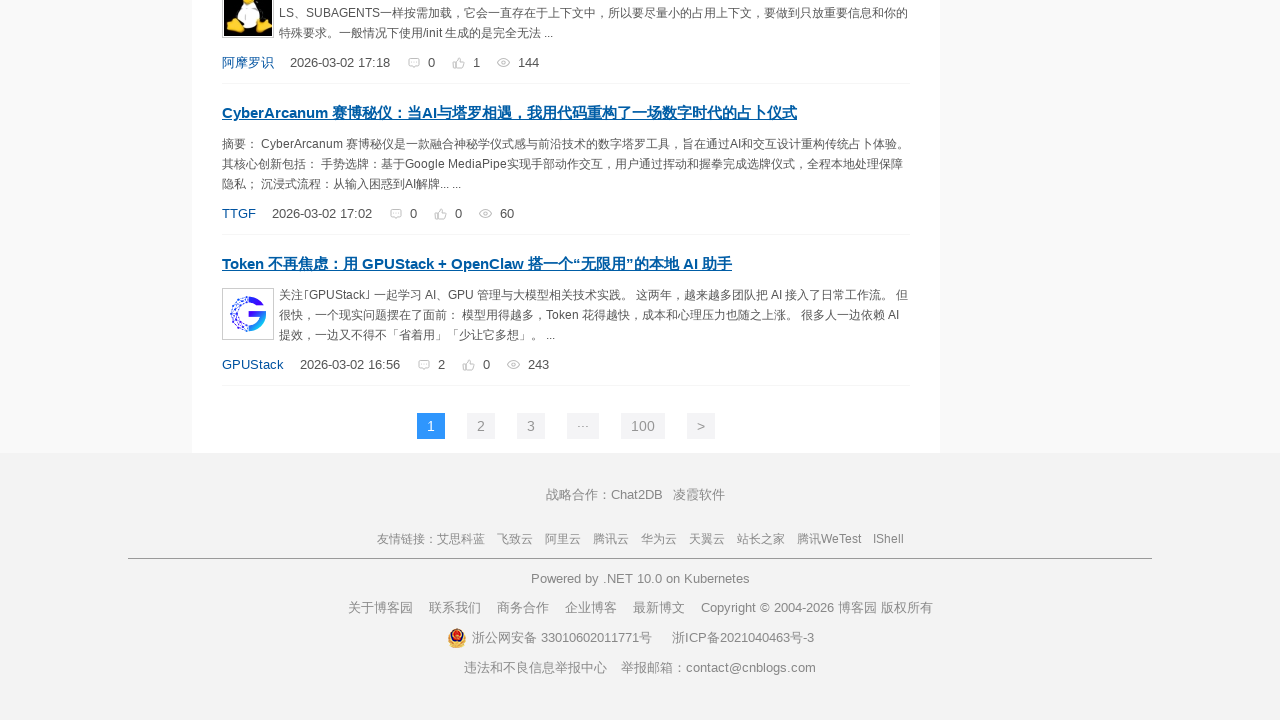